Tests clearing the complete state of all items by checking and unchecking the toggle-all checkbox

Starting URL: https://demo.playwright.dev/todomvc

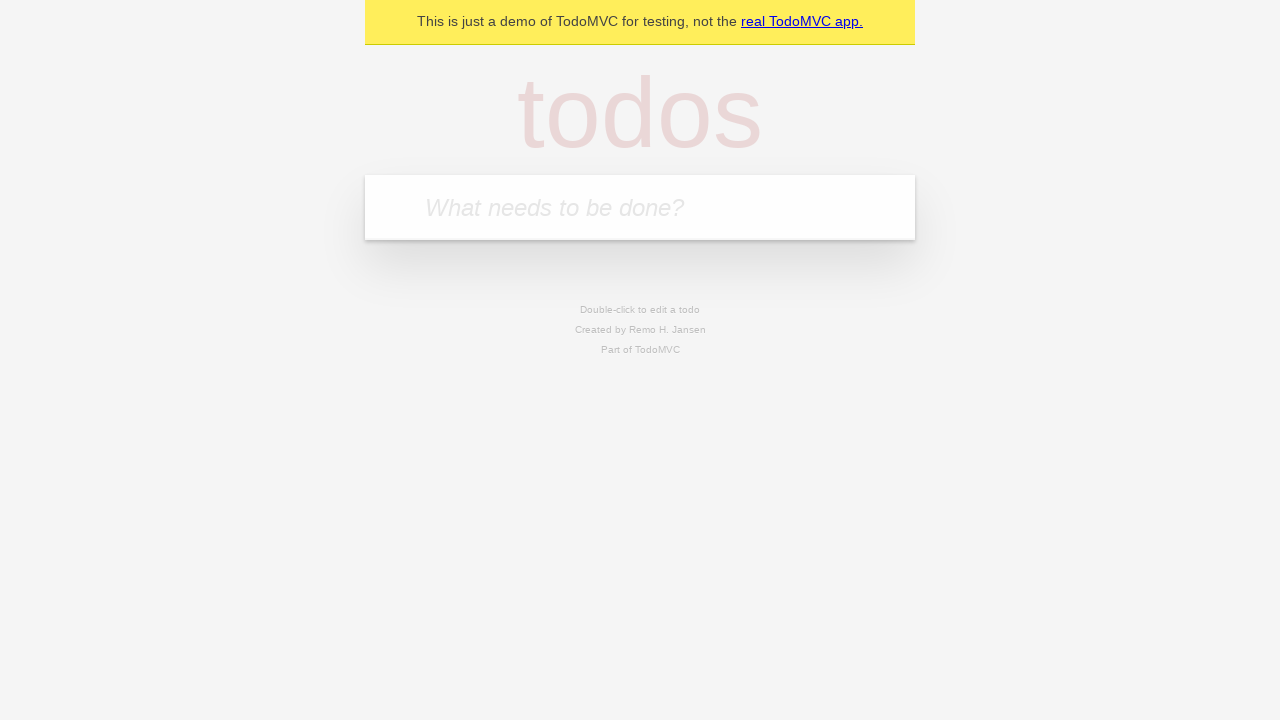

Filled todo input with 'buy some cheese' on internal:attr=[placeholder="What needs to be done?"i]
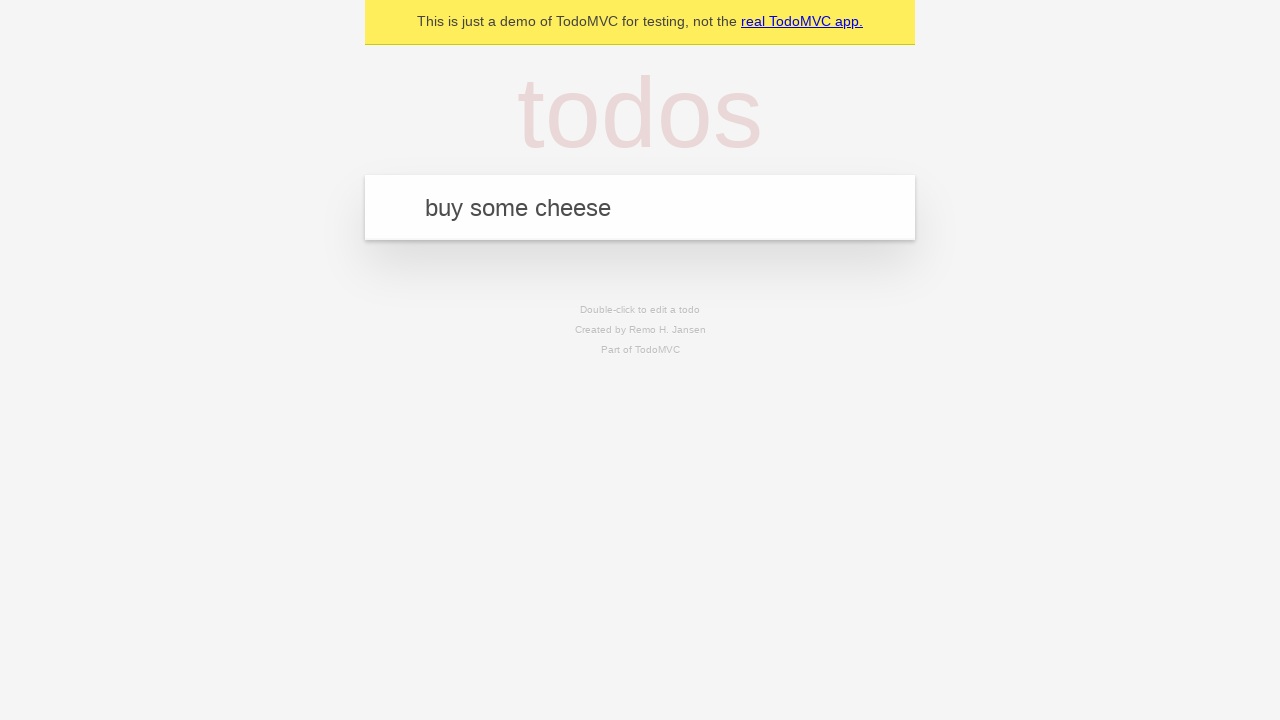

Pressed Enter to add first todo on internal:attr=[placeholder="What needs to be done?"i]
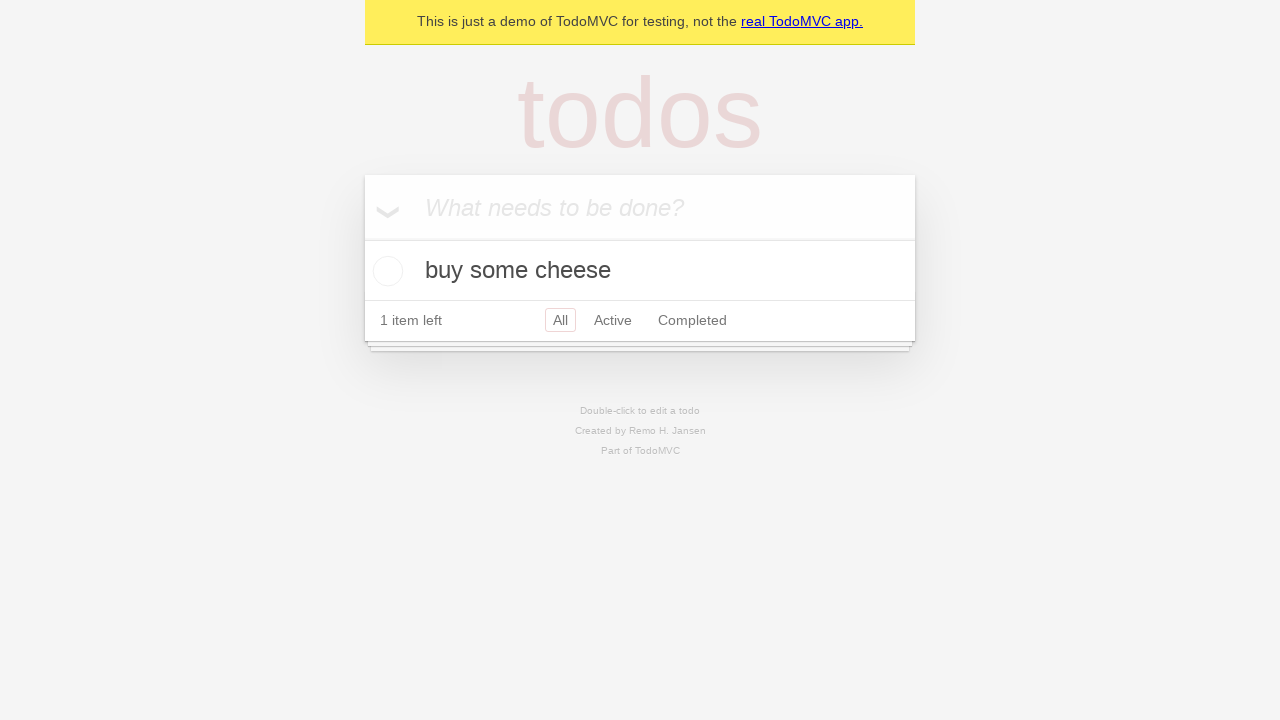

Filled todo input with 'feed the cat' on internal:attr=[placeholder="What needs to be done?"i]
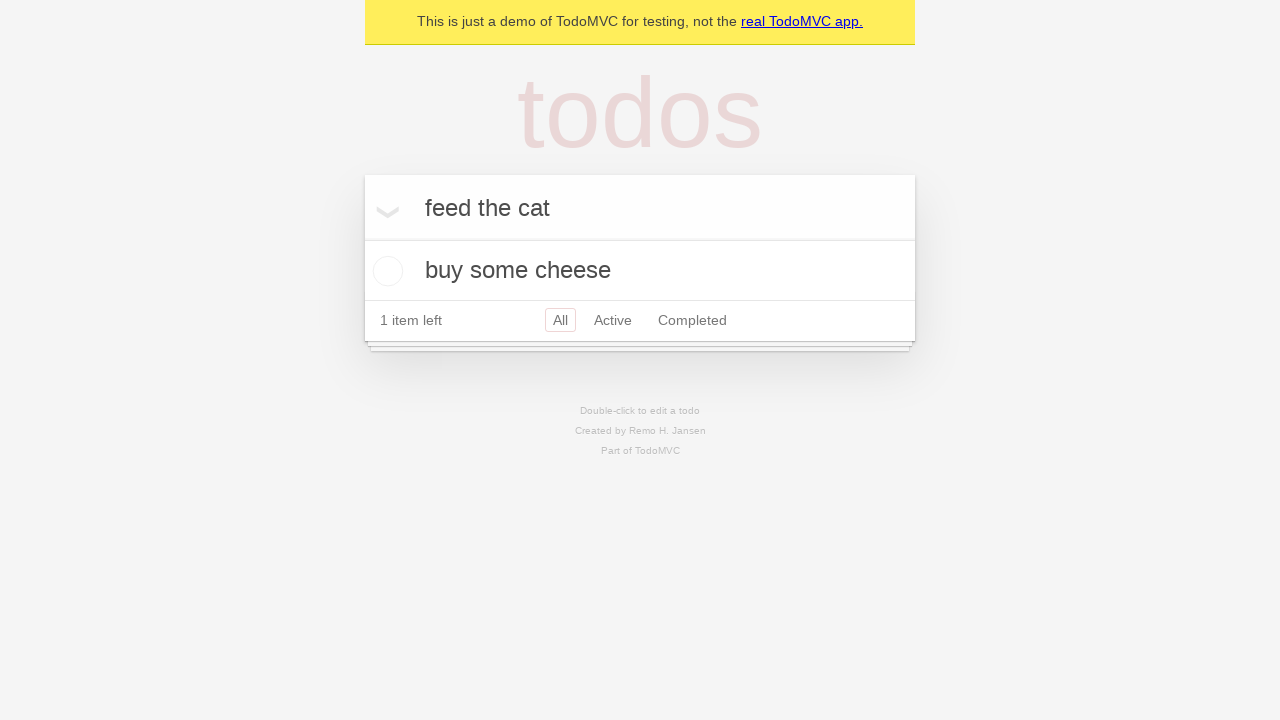

Pressed Enter to add second todo on internal:attr=[placeholder="What needs to be done?"i]
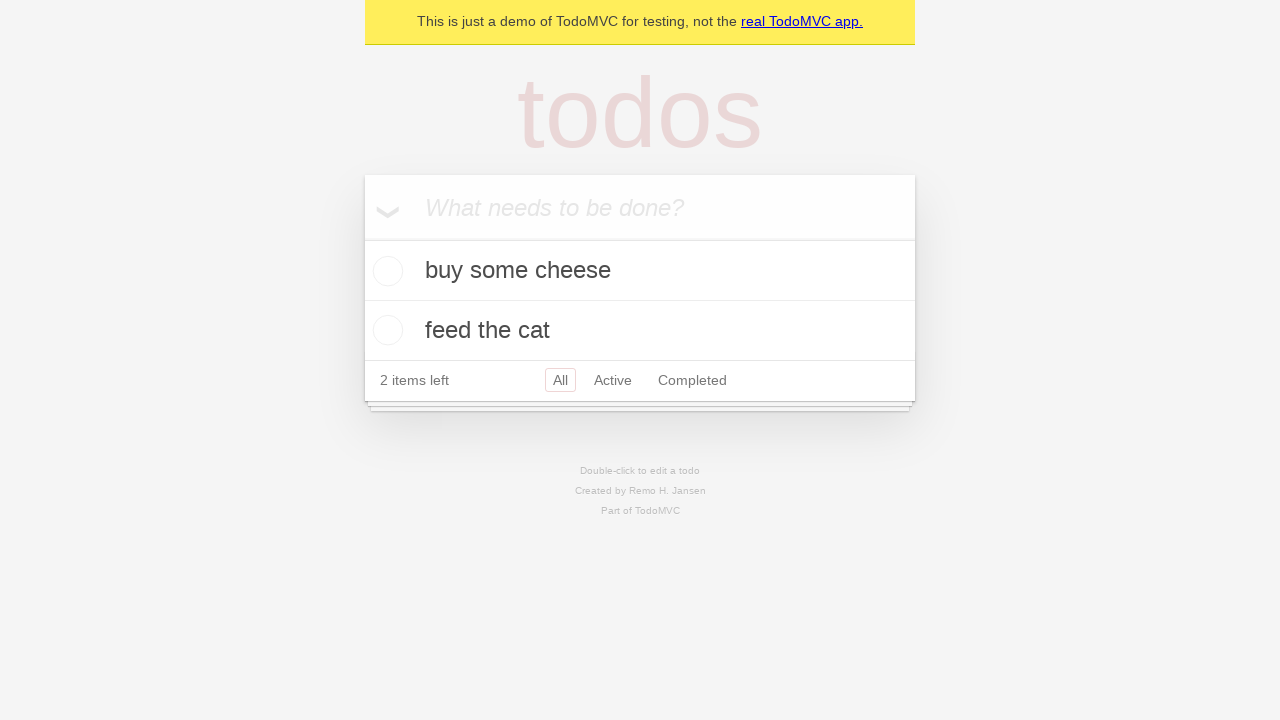

Filled todo input with 'book a doctors appointment' on internal:attr=[placeholder="What needs to be done?"i]
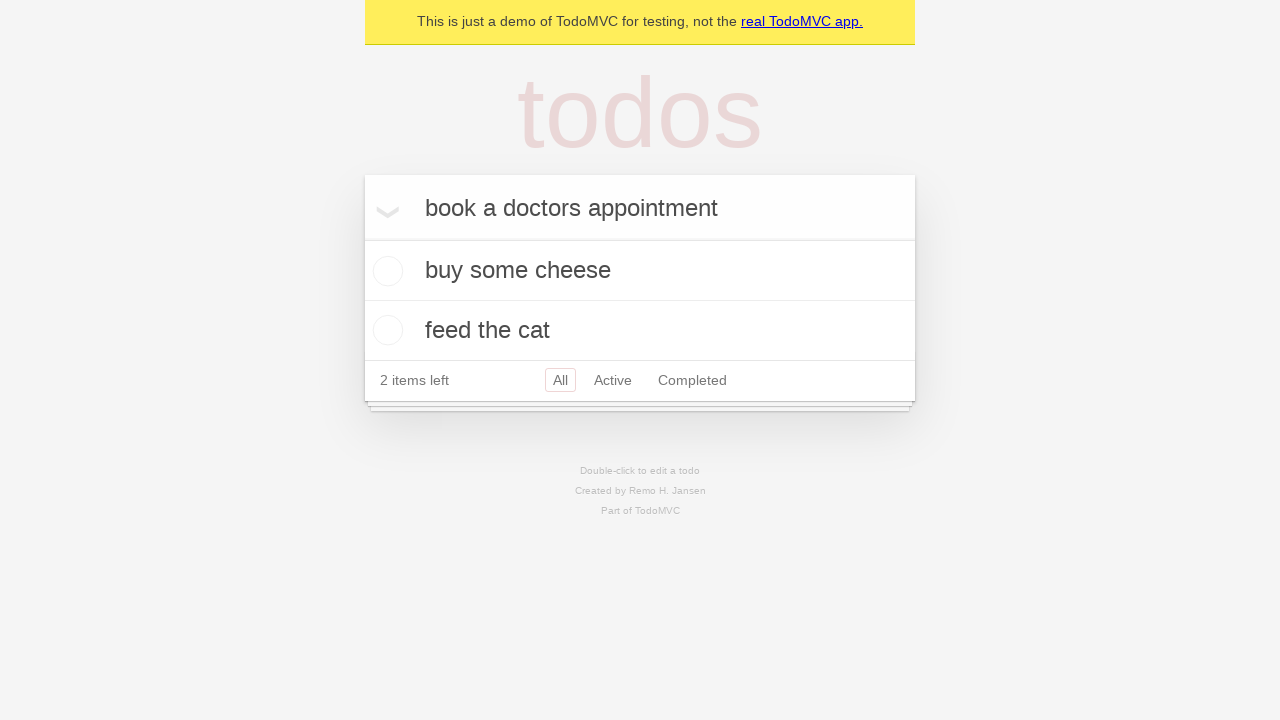

Pressed Enter to add third todo on internal:attr=[placeholder="What needs to be done?"i]
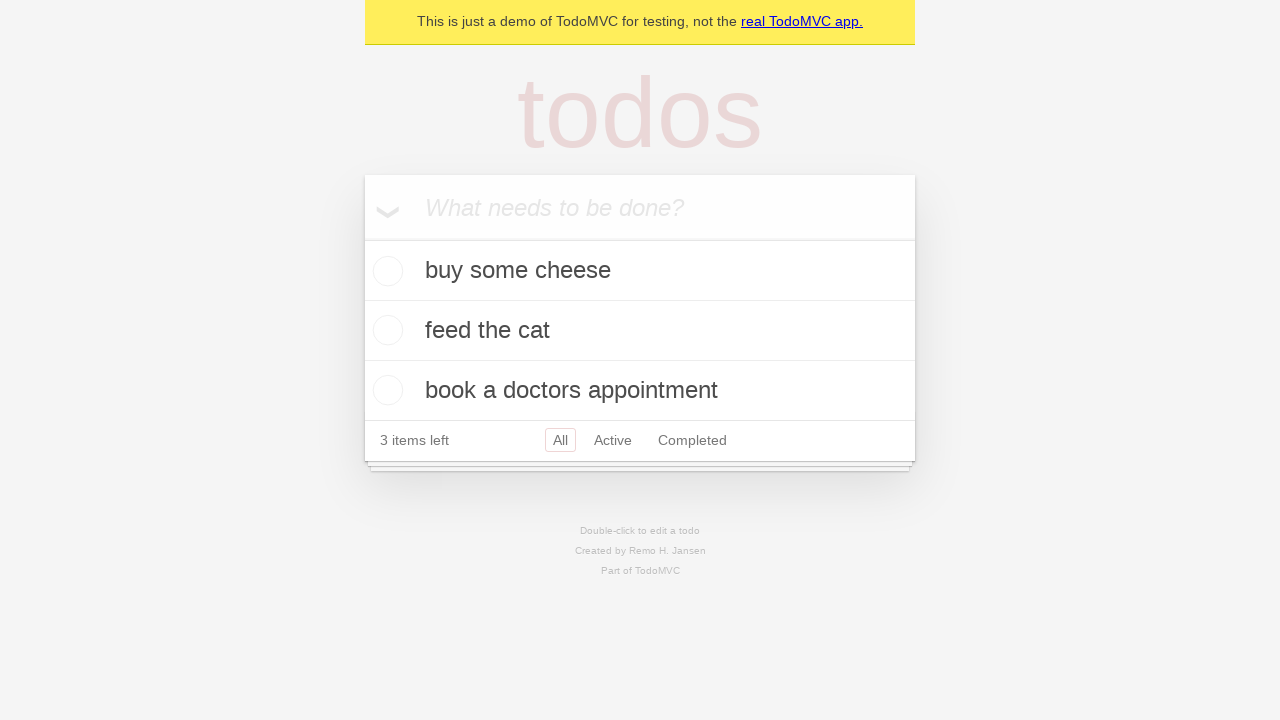

Checked toggle-all checkbox to mark all todos as complete at (362, 238) on internal:label="Mark all as complete"i
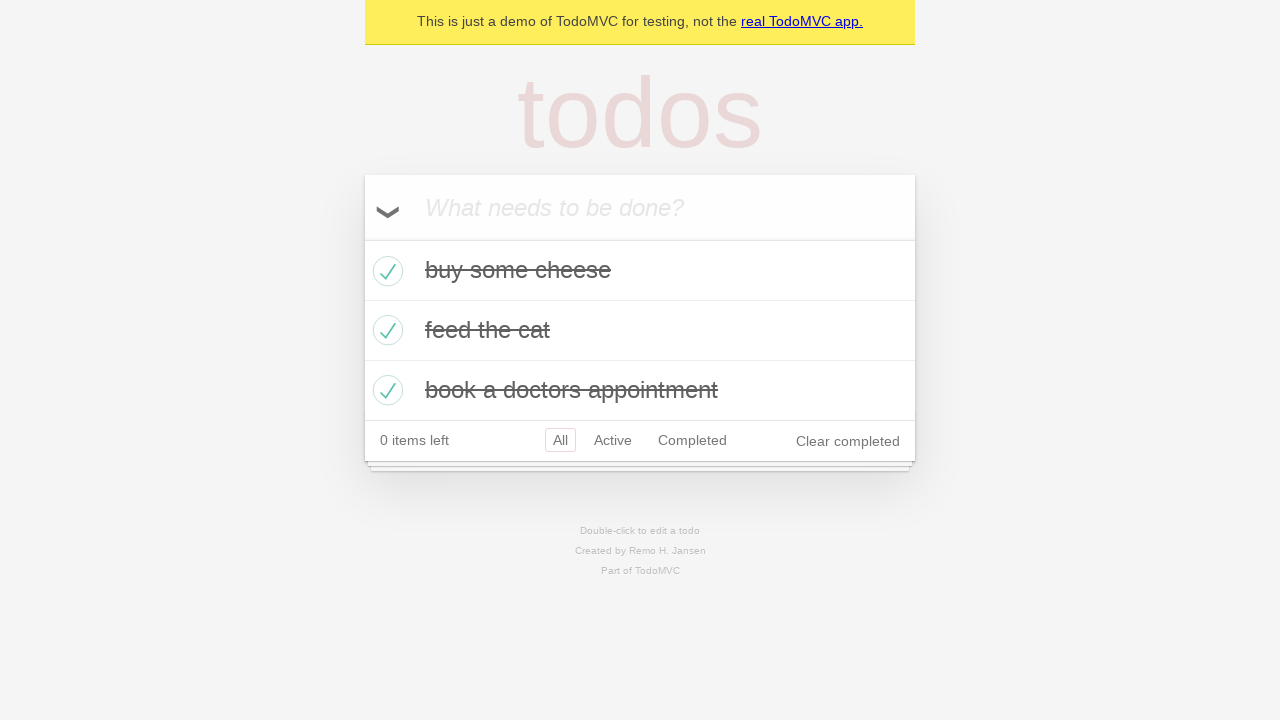

Unchecked toggle-all checkbox to clear complete state of all todos at (362, 238) on internal:label="Mark all as complete"i
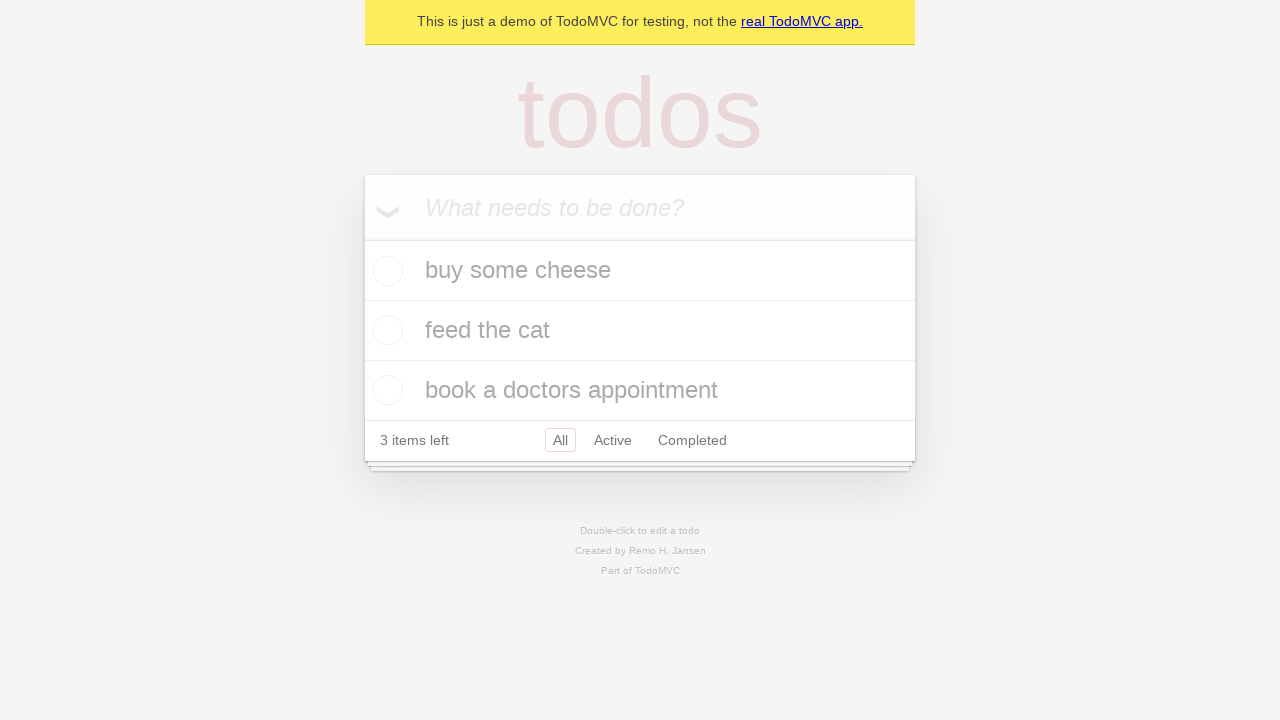

Waited for todo items to be displayed after toggling state
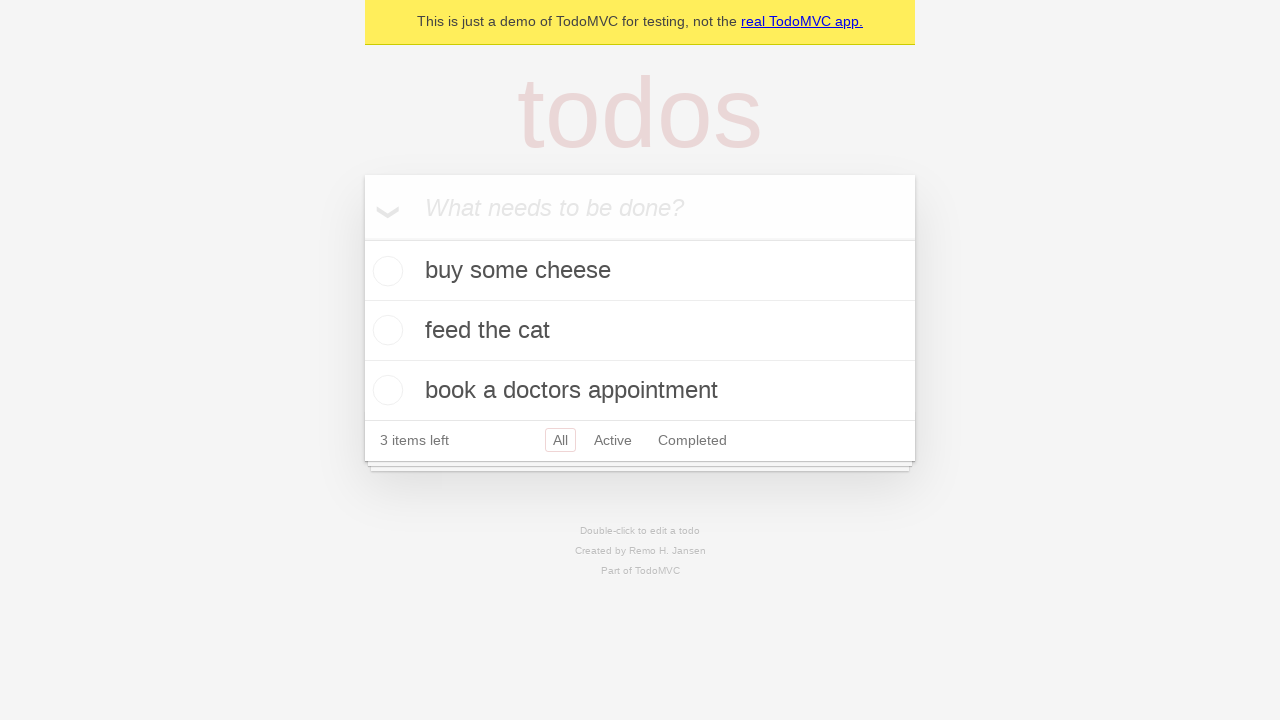

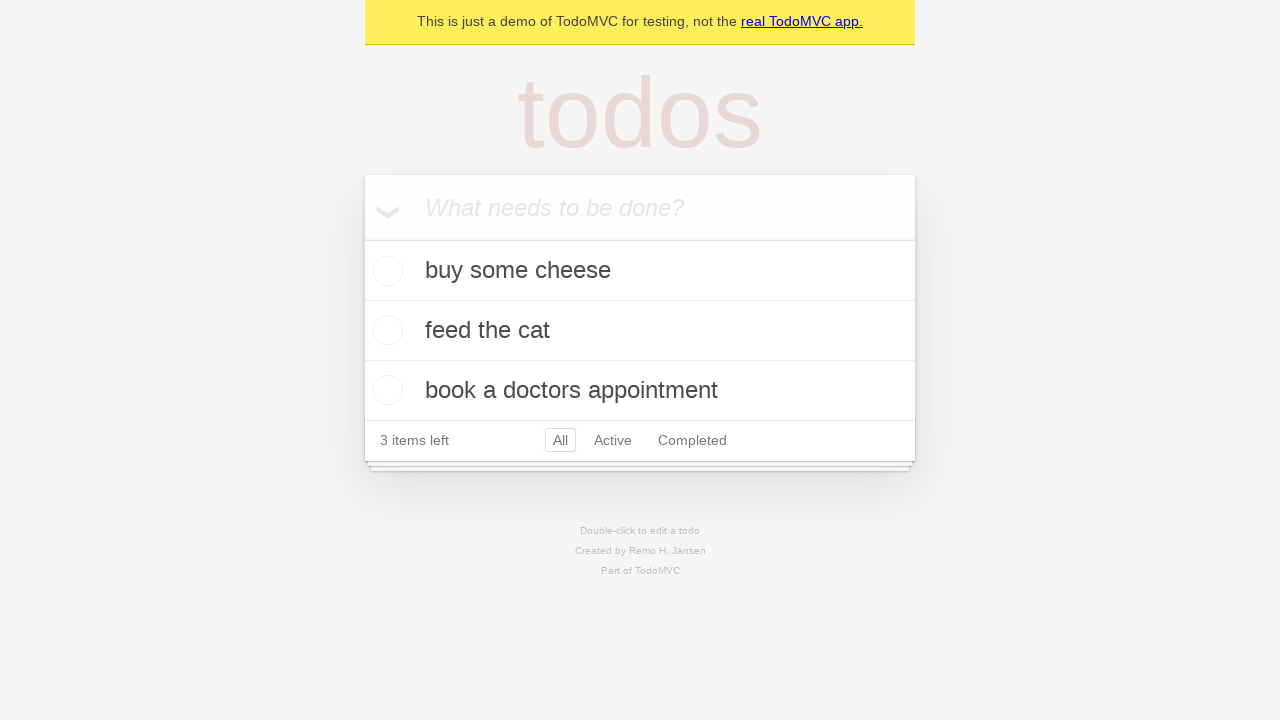